Navigates to the OrangeHRM demo login page and clicks on the Twitter social media link in the footer to verify external link functionality.

Starting URL: https://opensource-demo.orangehrmlive.com/web/index.php/auth/login

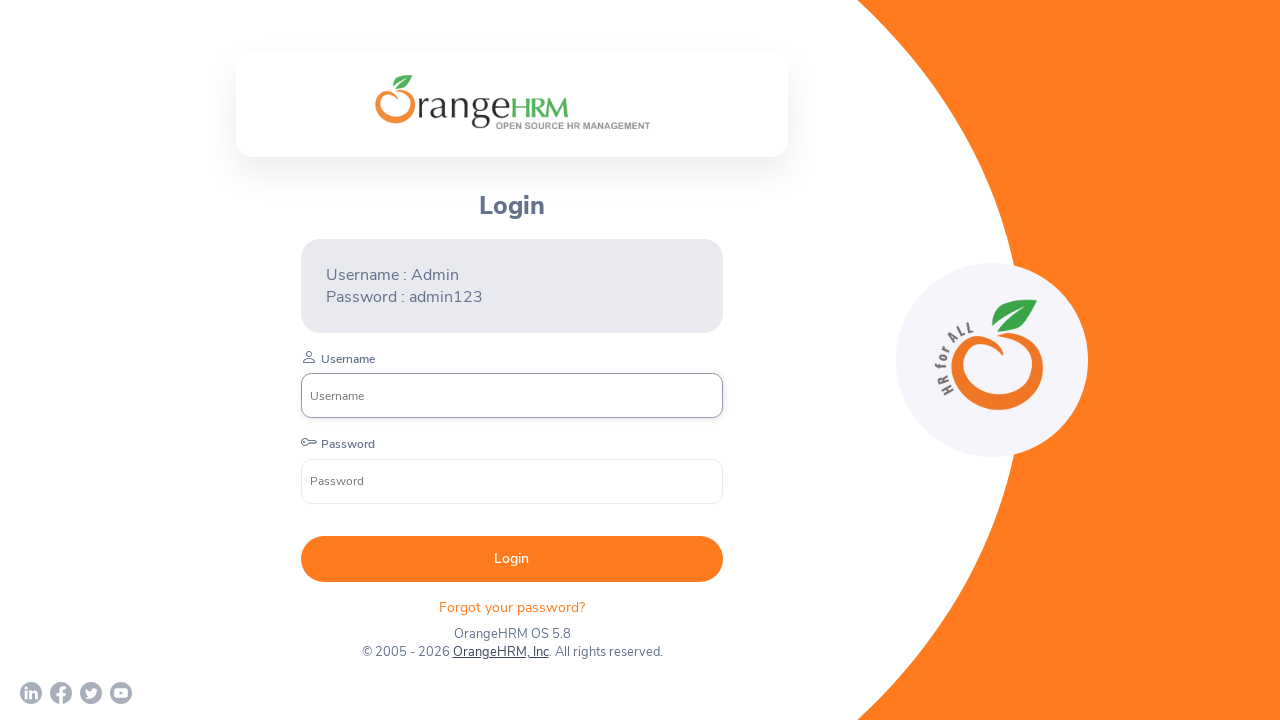

Waited for Twitter link to be visible in the footer
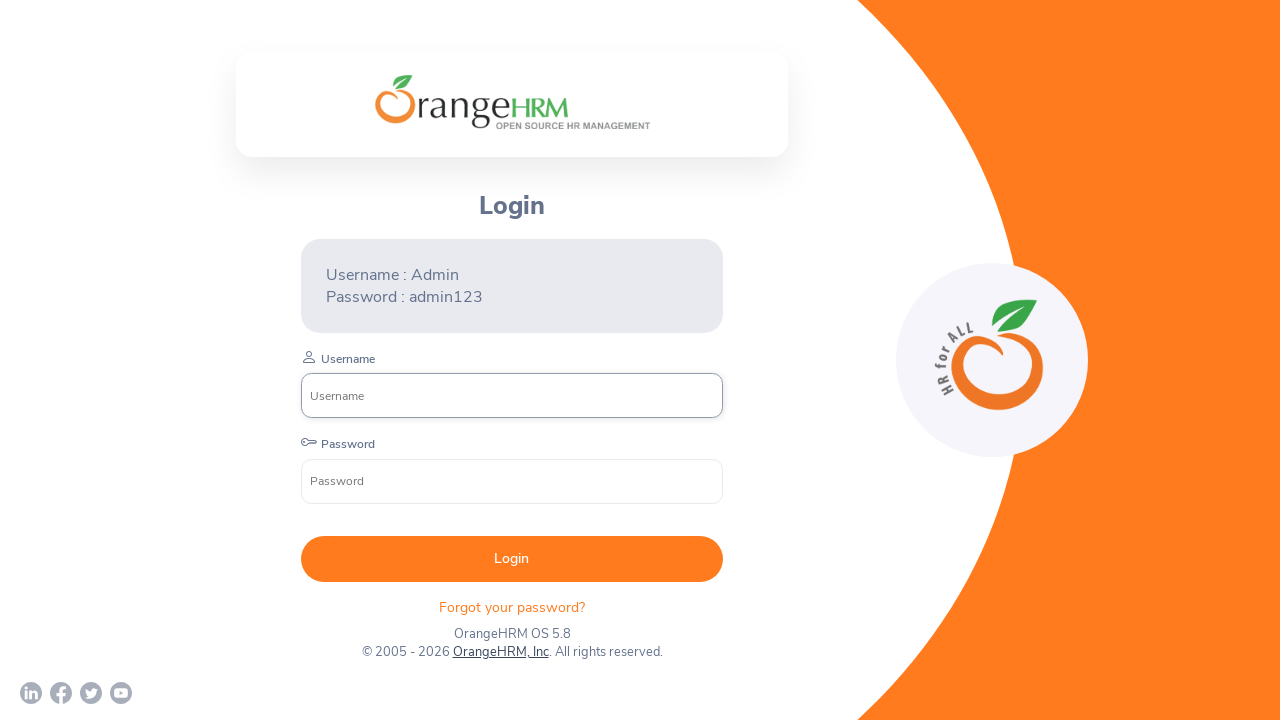

Clicked the Twitter social media link in the footer at (91, 693) on a[href*='twitter']
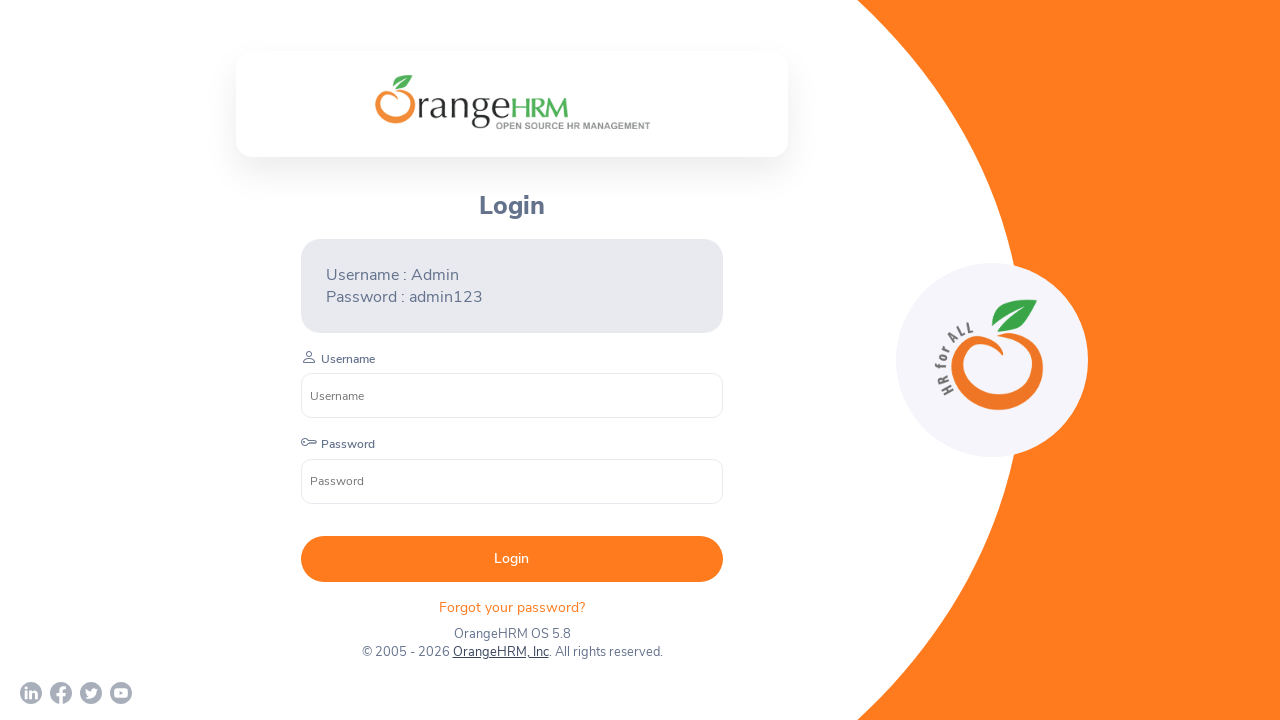

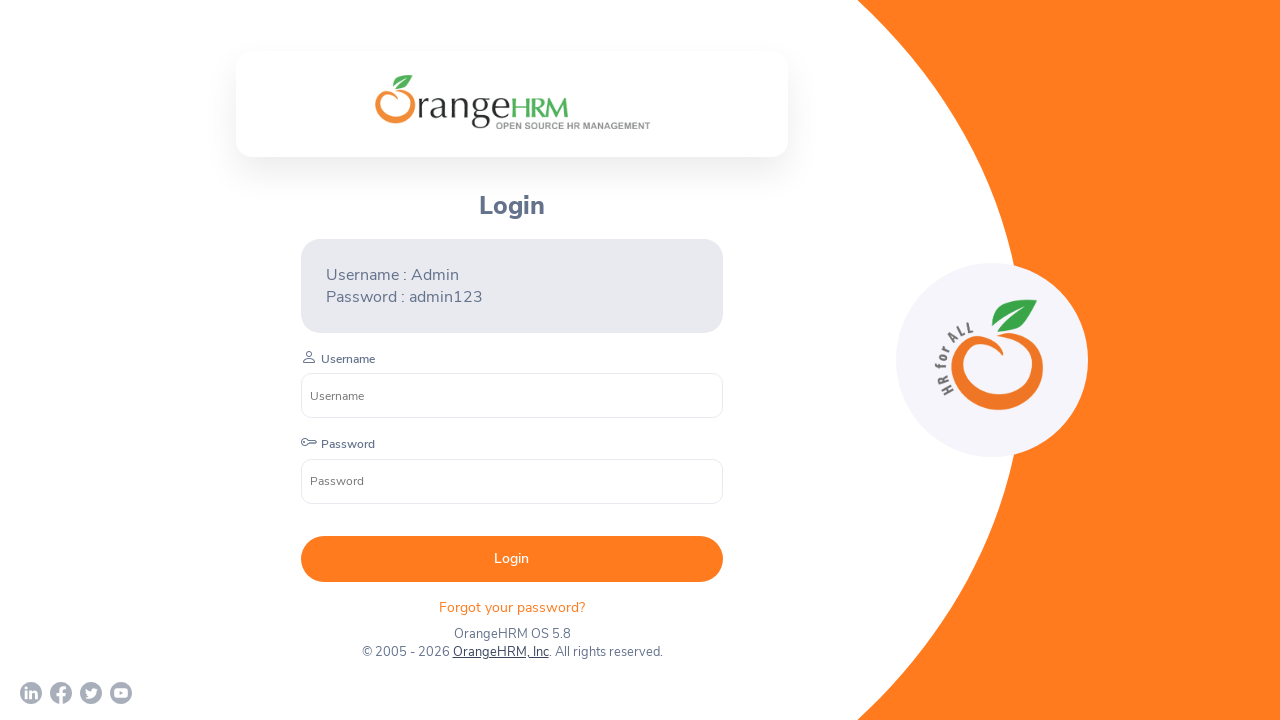